Tests radio button functionality on LeafGround practice site by selecting browser preference, attempting to click an unselectable option, checking default selection, and conditionally selecting age group.

Starting URL: https://leafground.com/radio.xhtml

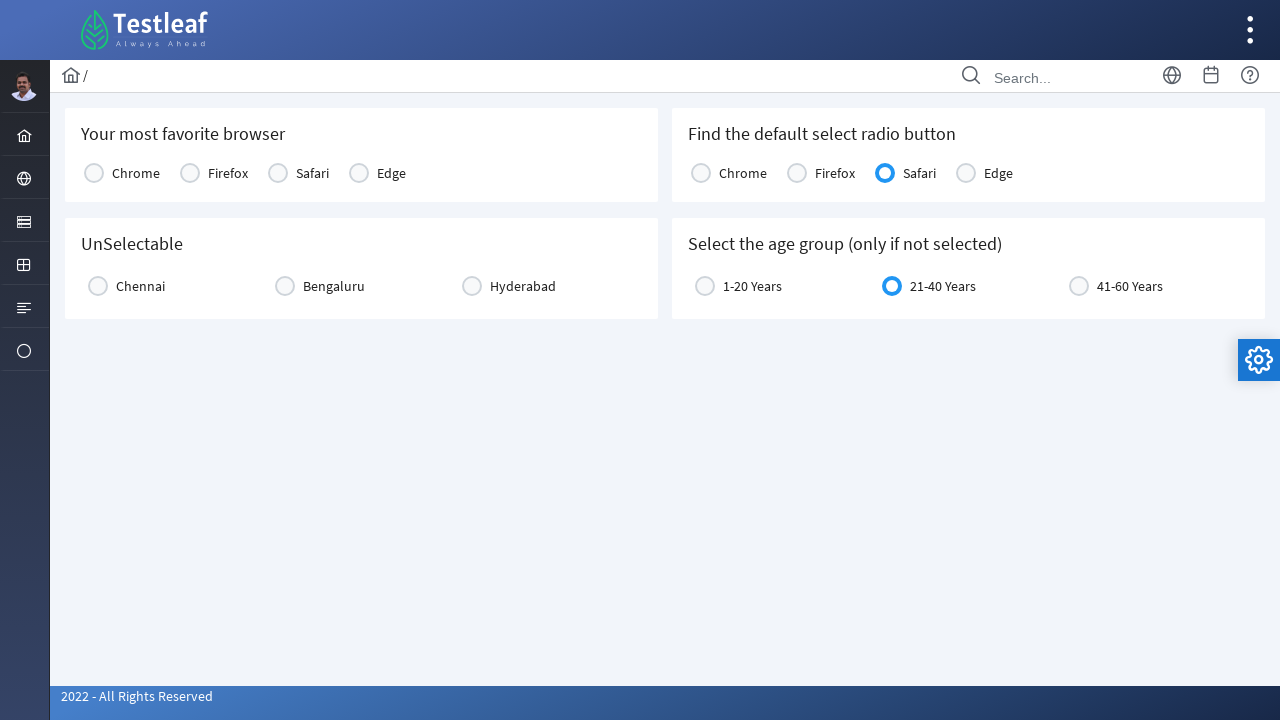

Clicked Chrome radio button to select browser preference at (136, 173) on xpath=//label[text()='Chrome']
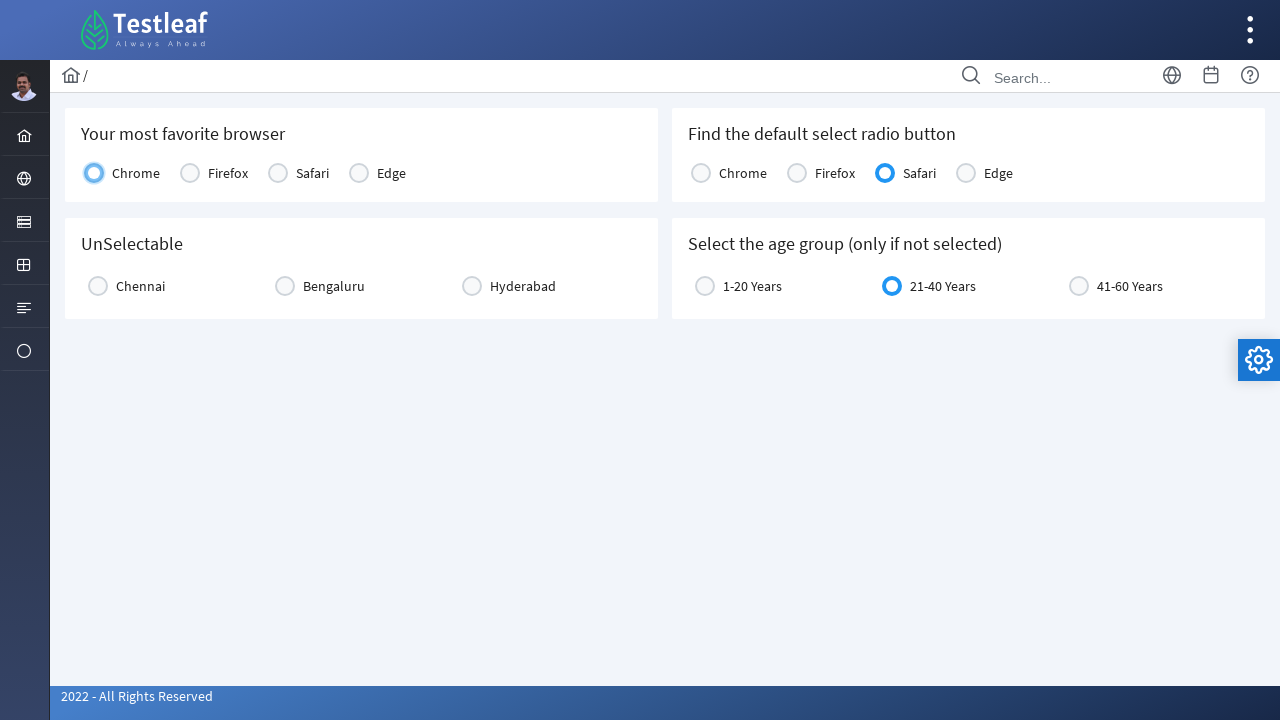

Attempted to click Chennai radio button (unselectable option) at (140, 286) on xpath=//label[text()='Chennai']
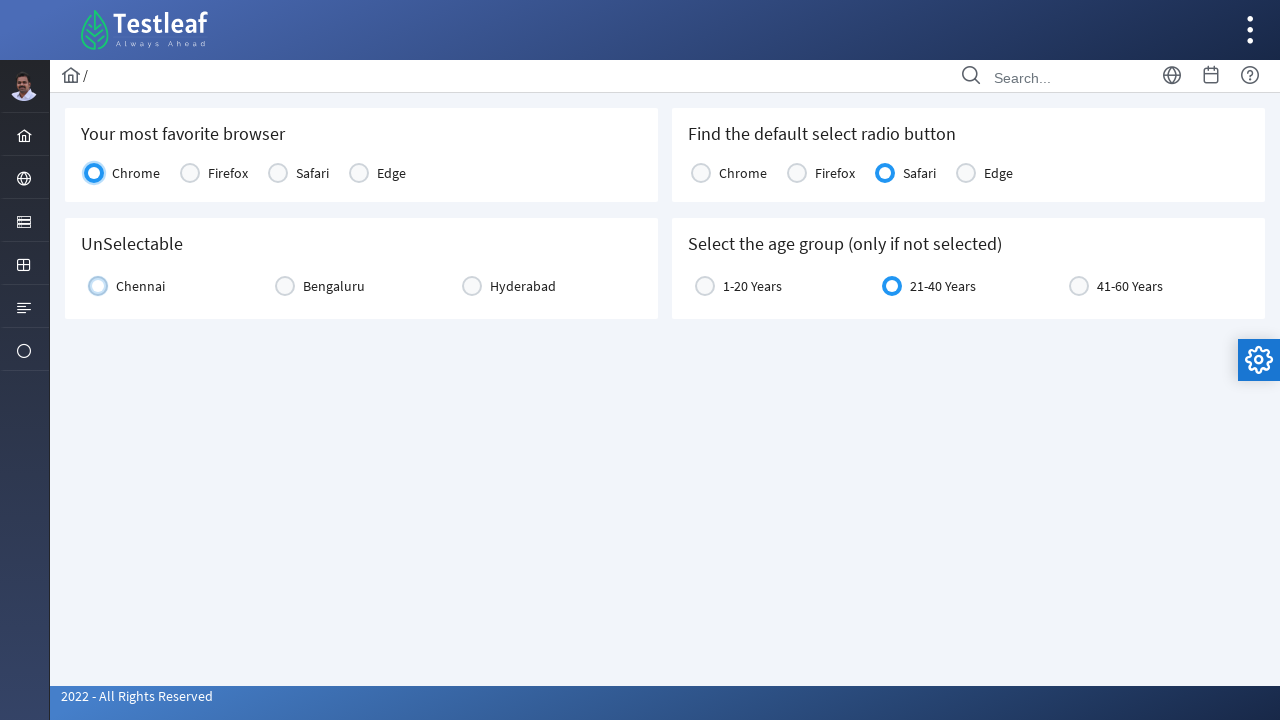

Located default selected radio button label
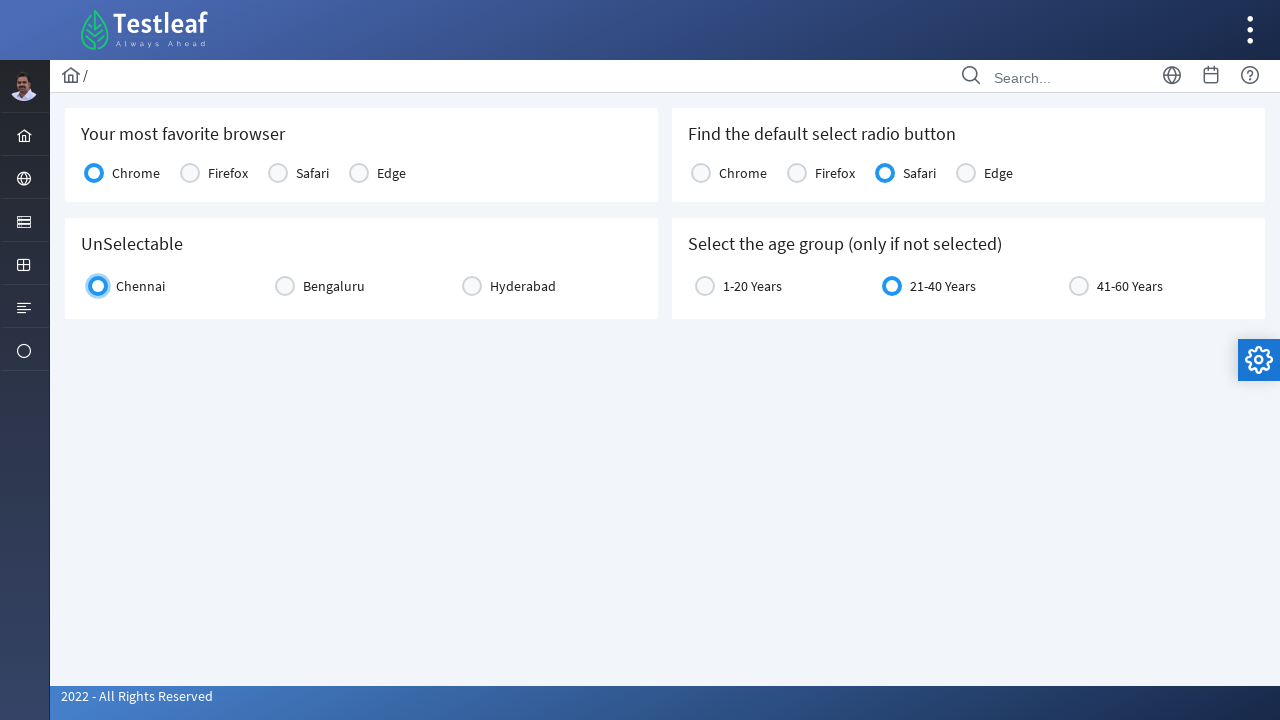

Retrieved default selected radio button text: Safari
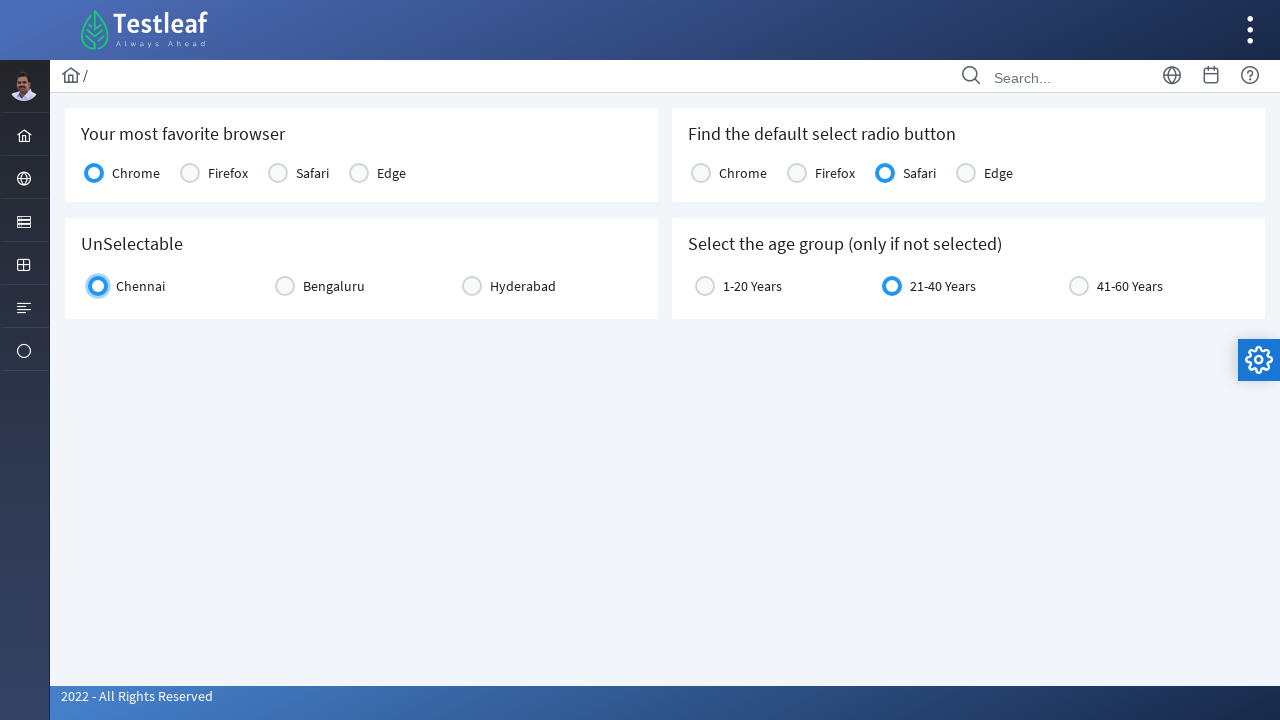

Located age group radio button
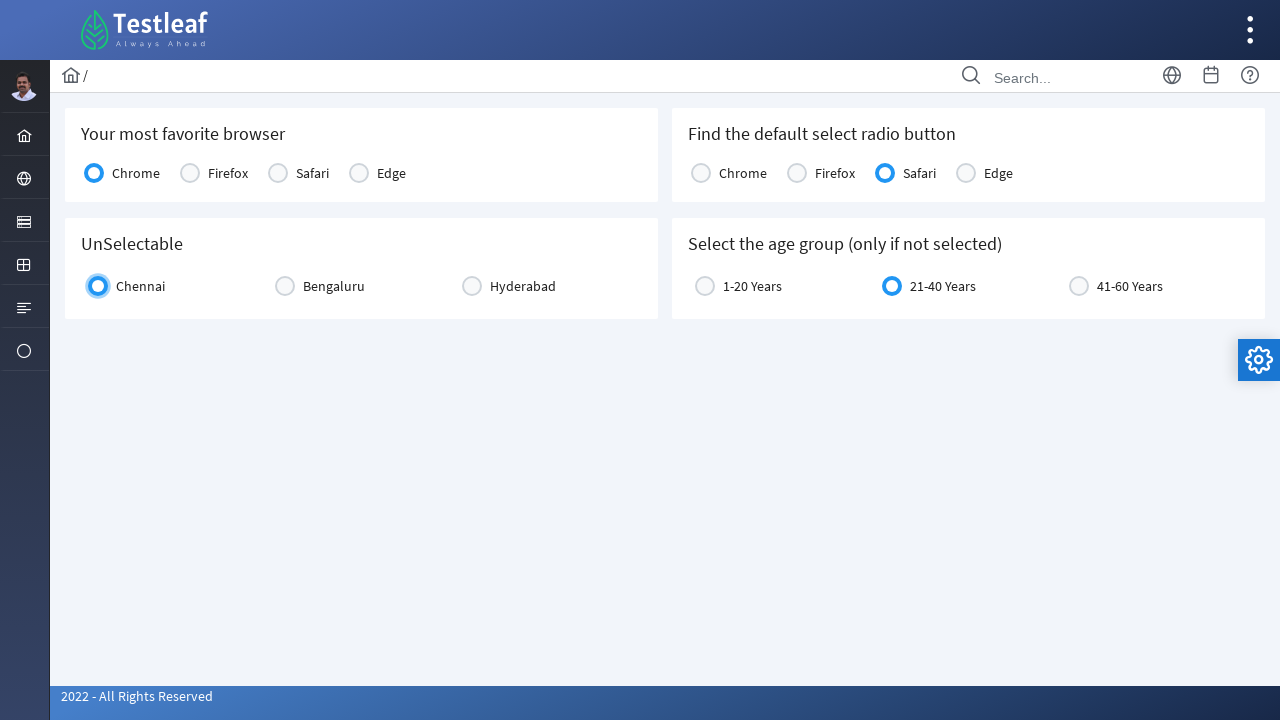

Checked if age group is selected: True
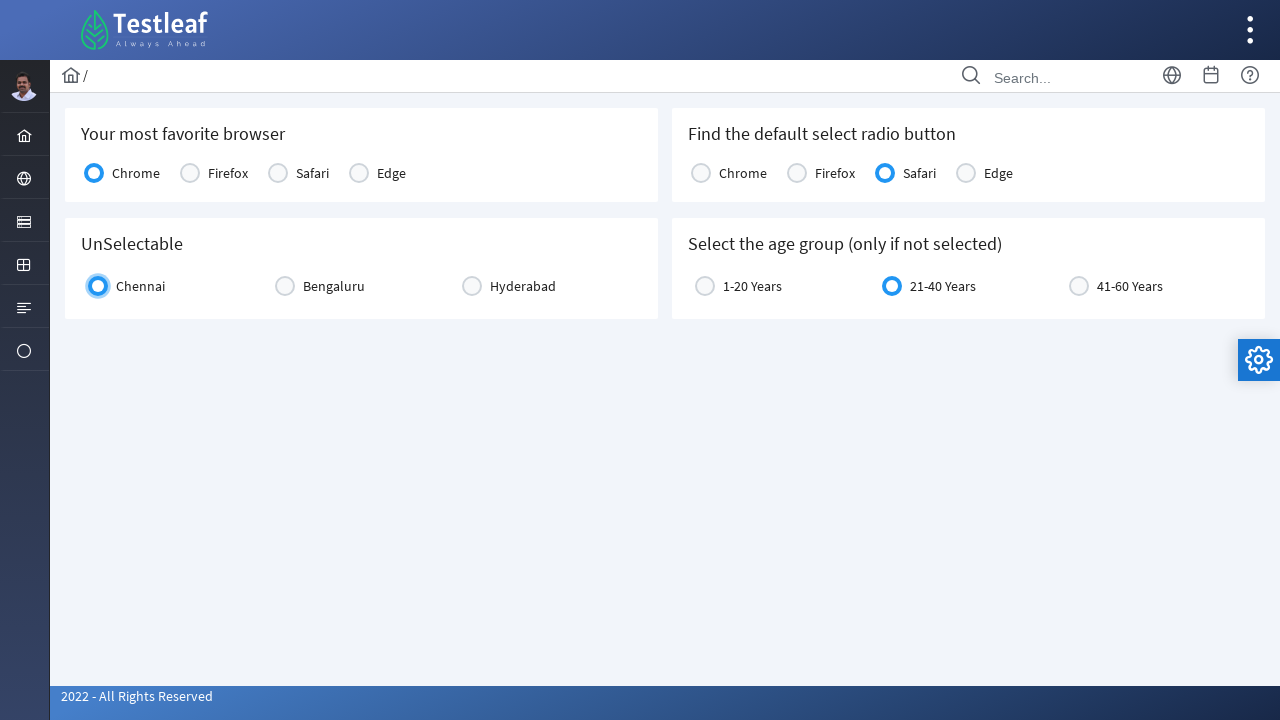

Age group 21-40 was already selected
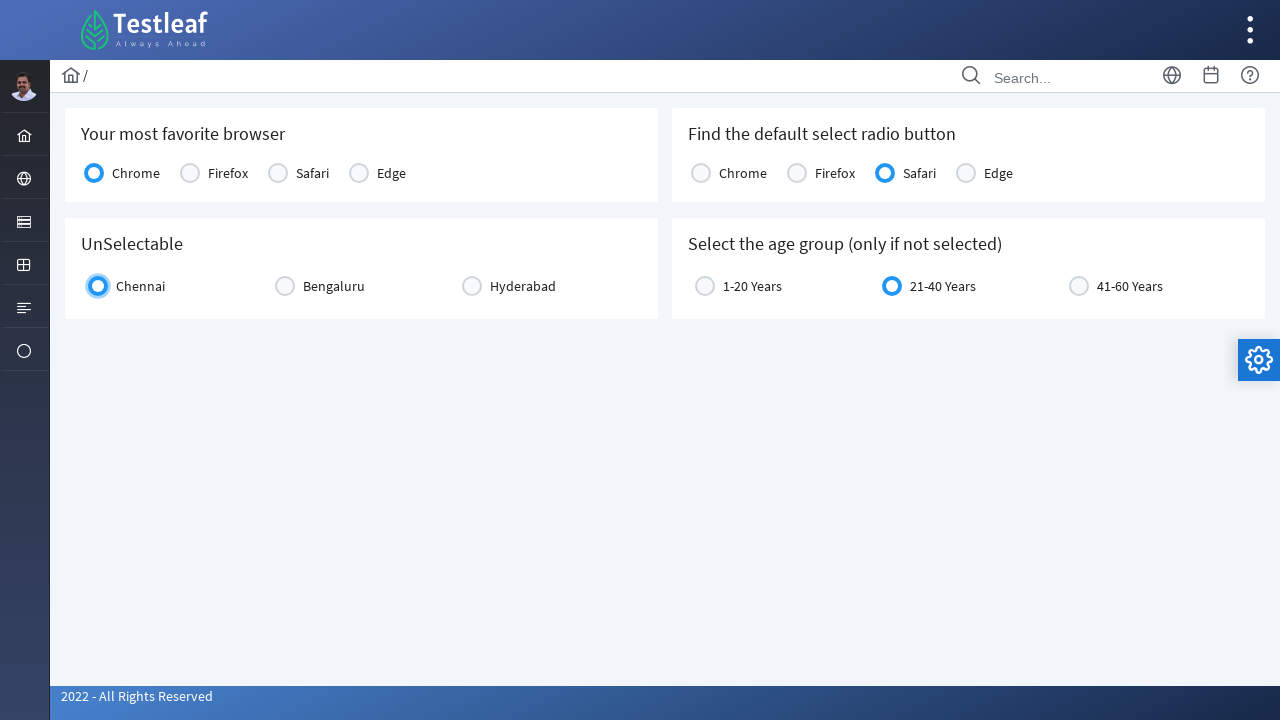

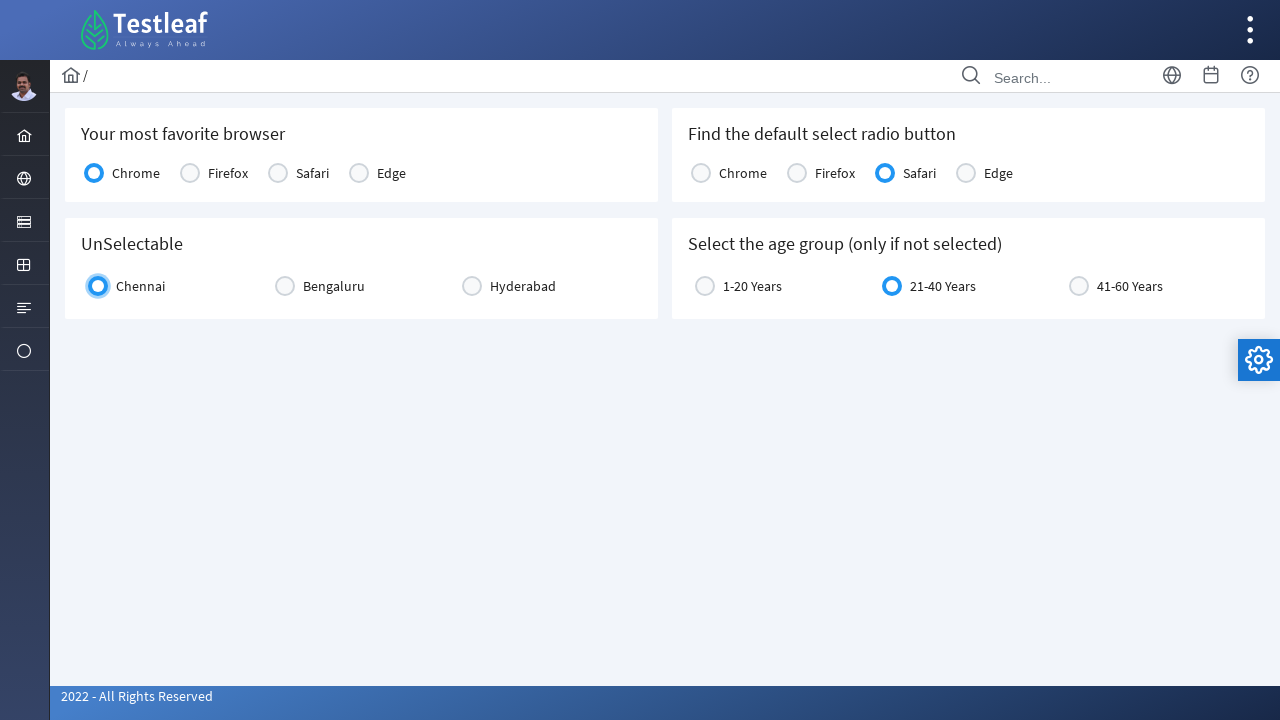